Fills out a student registration form with personal information, contact details, address, and course selection, then submits the form

Starting URL: https://form.jotform.com/202870918610455

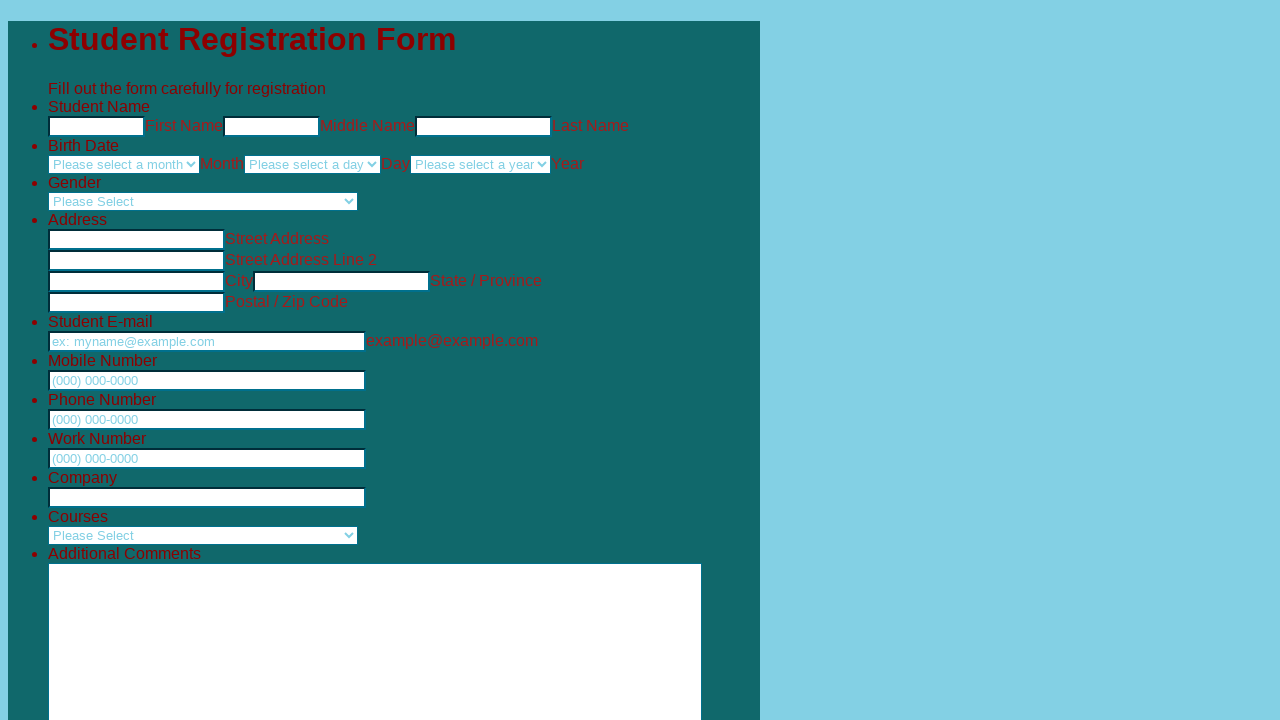

Filled first name field with 'Michael' on input[name='q4_studentName[first]']
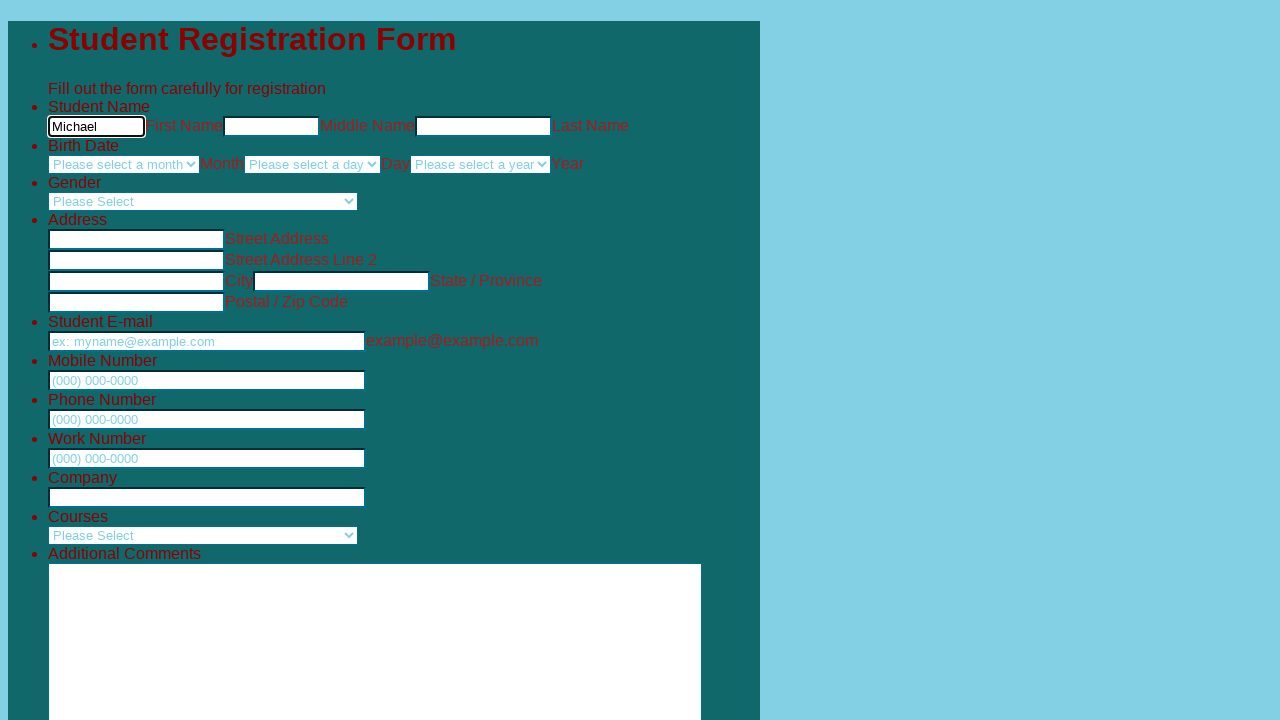

Filled middle name field with 'James' on input[name='q4_studentName[middle]']
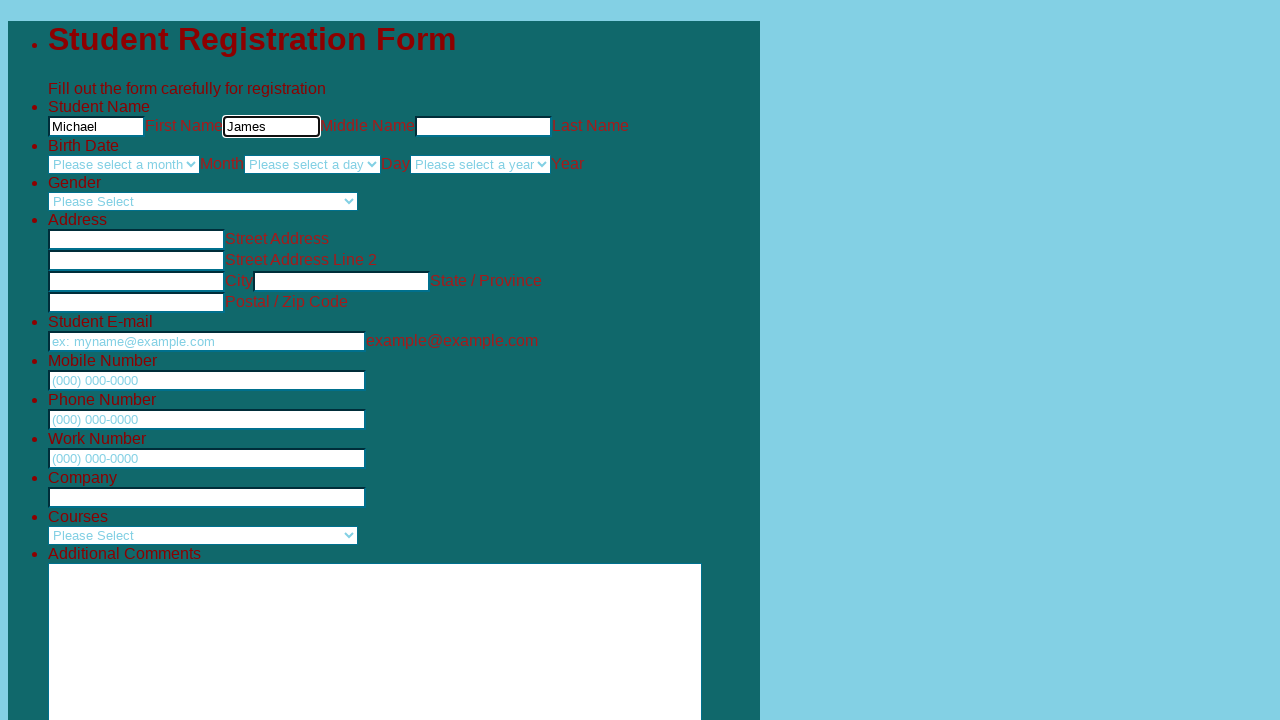

Filled last name field with 'Anderson' on input[name='q4_studentName[last]']
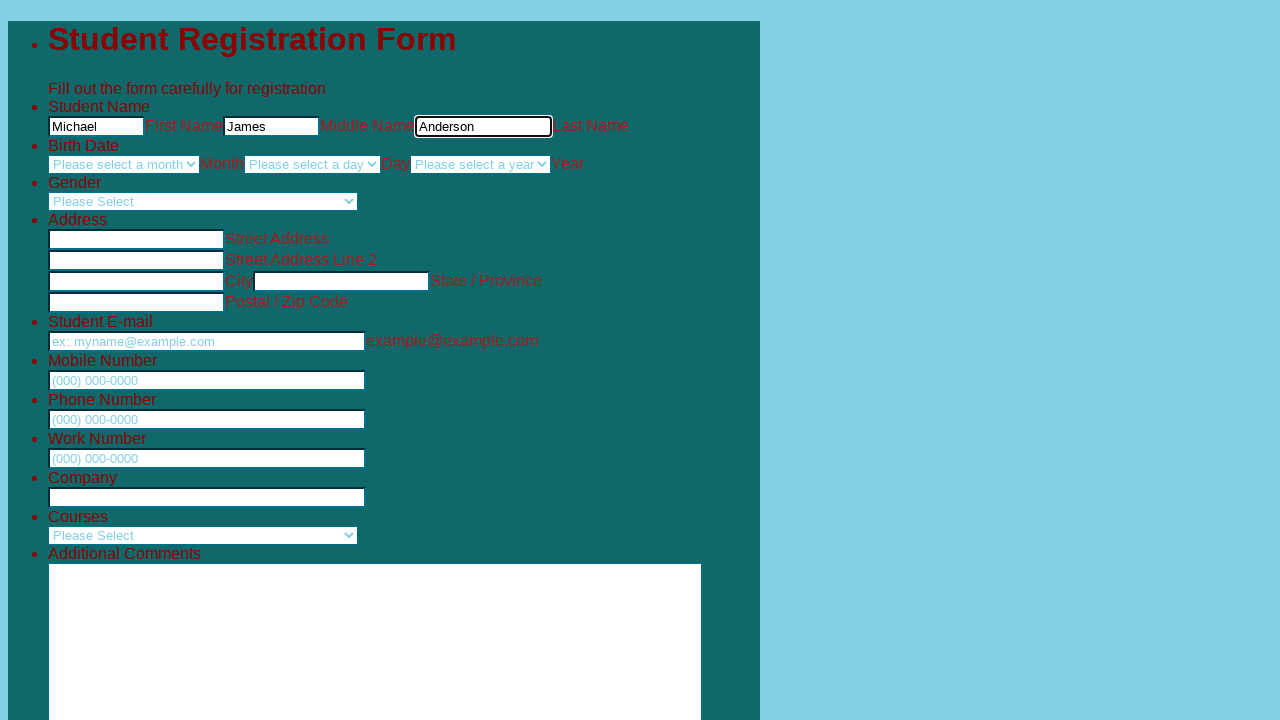

Selected birth month 'March' on select[name='q24_birthDate24[month]']
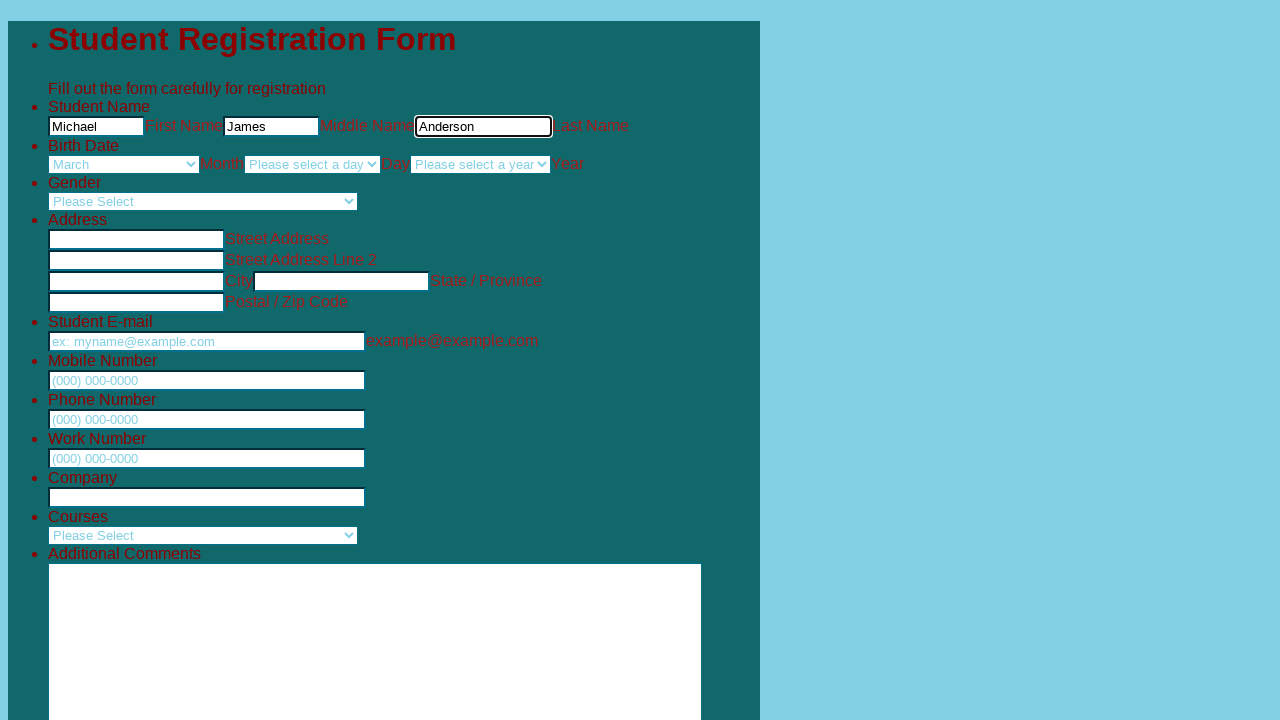

Selected birth day '15' on select[name='q24_birthDate24[day]']
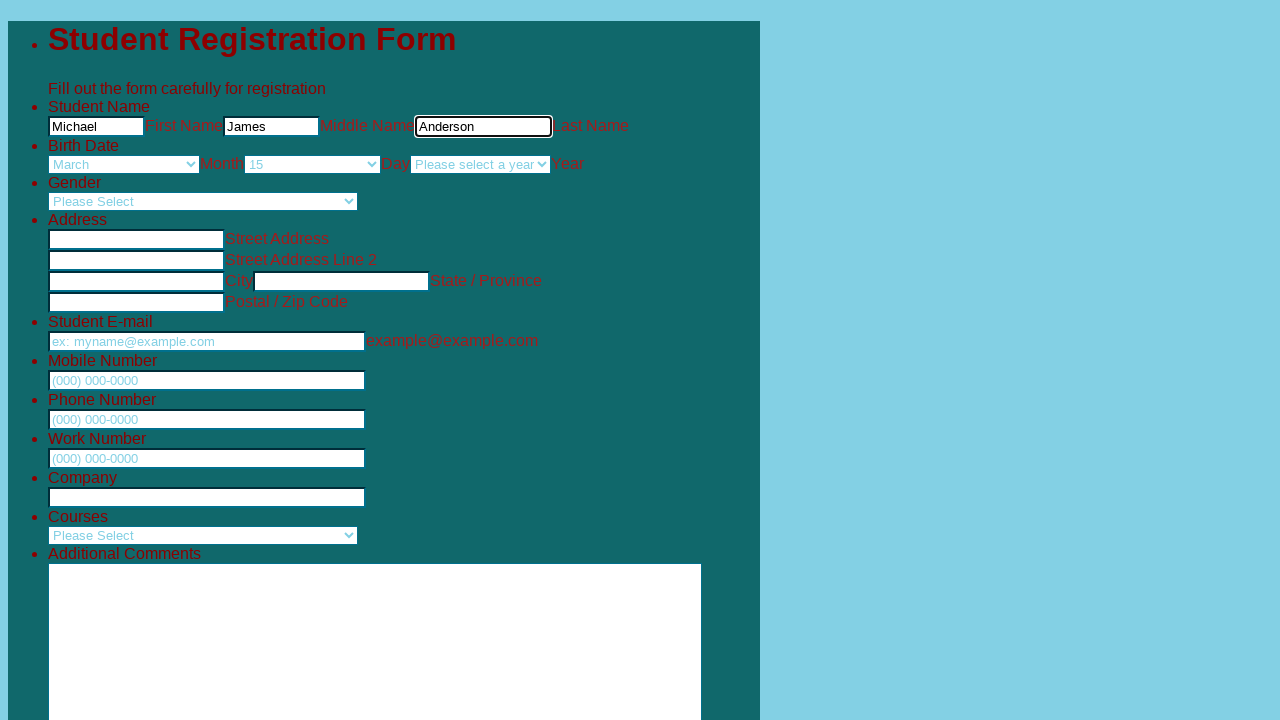

Selected birth year '1998' on select[name='q24_birthDate24[year]']
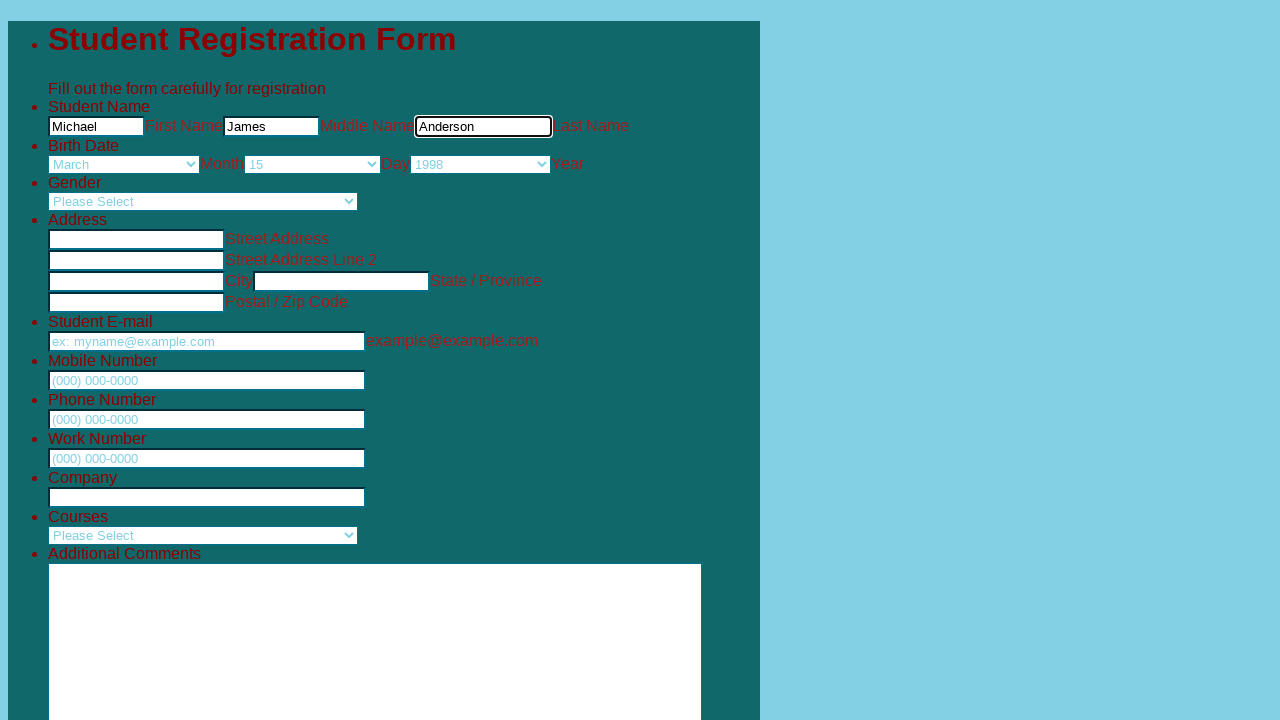

Selected gender 'Male' on select[name='q3_gender']
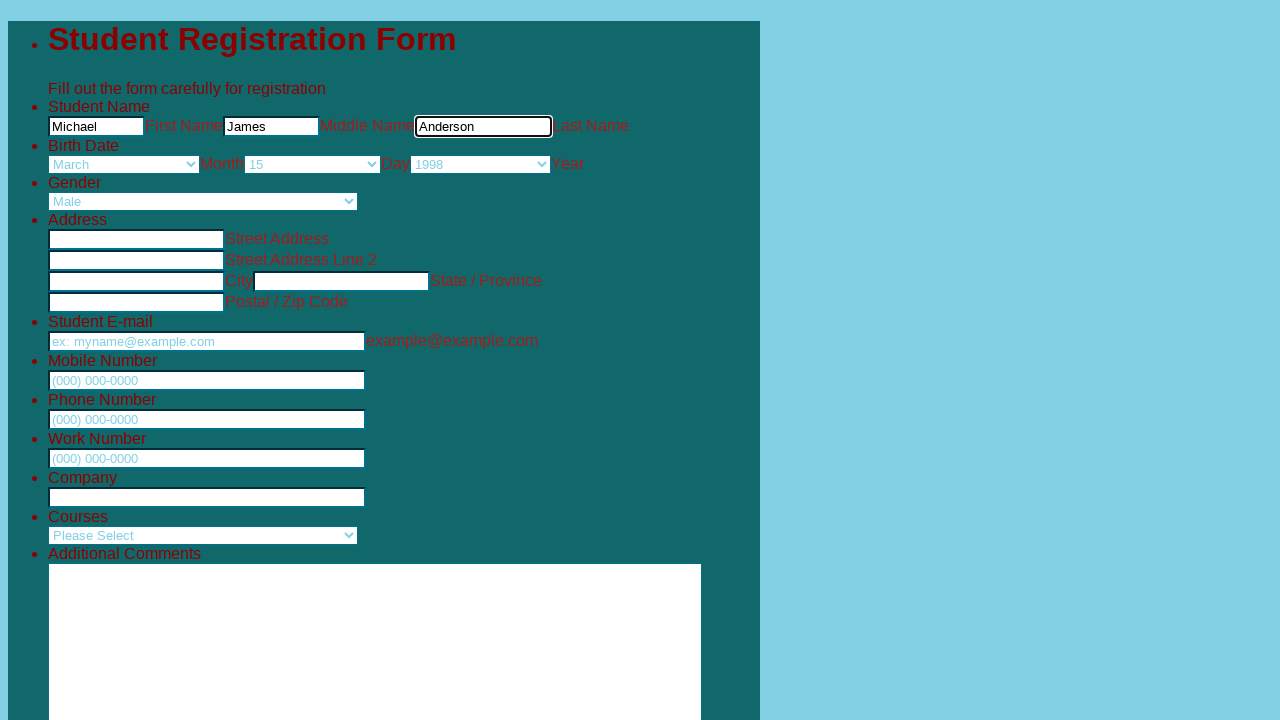

Filled address line 1 with '123 Oak Street' on input[name='q23_address[addr_line1]']
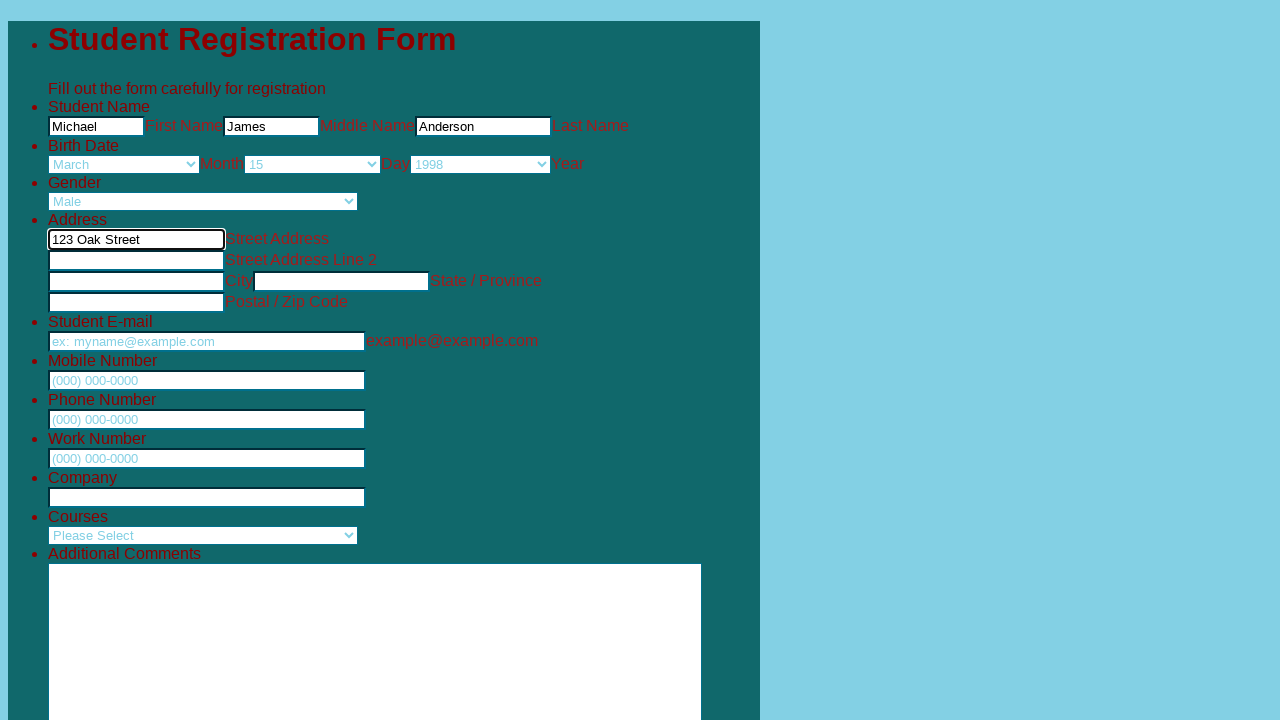

Filled address line 2 with 'Apartment 4B' on input[name='q23_address[addr_line2]']
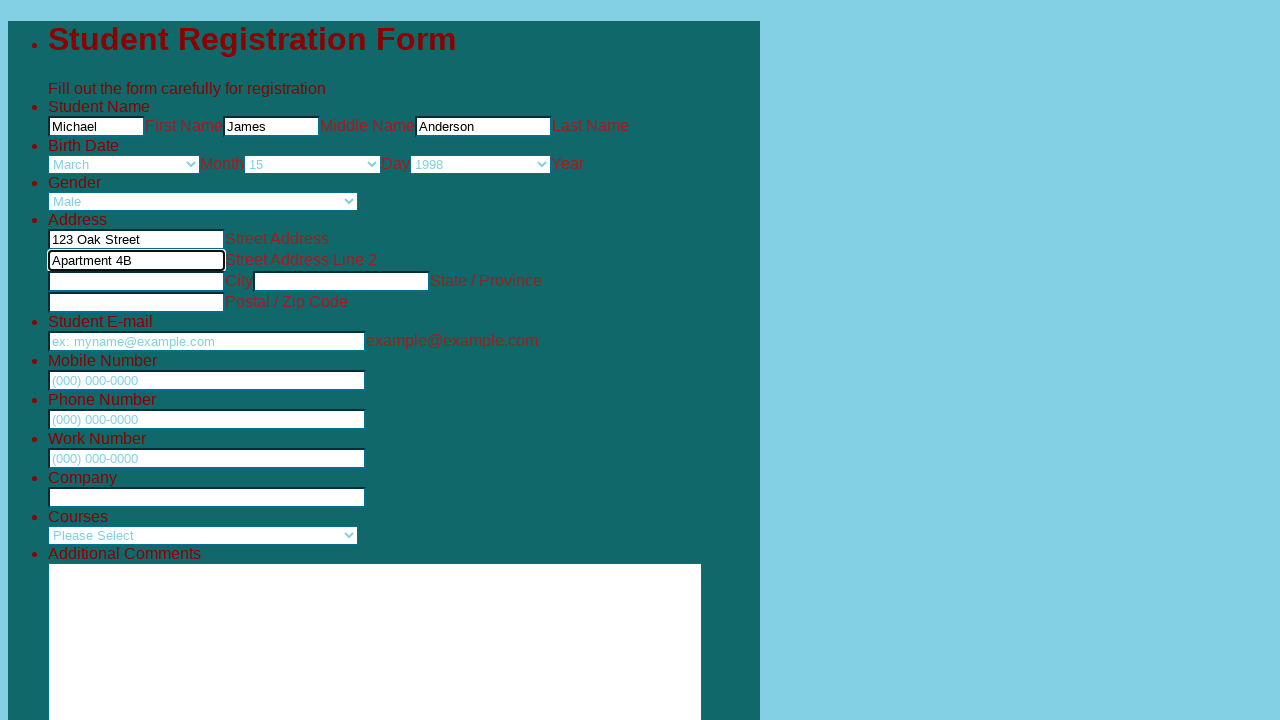

Filled city field with 'Springfield' on input[name='q23_address[city]']
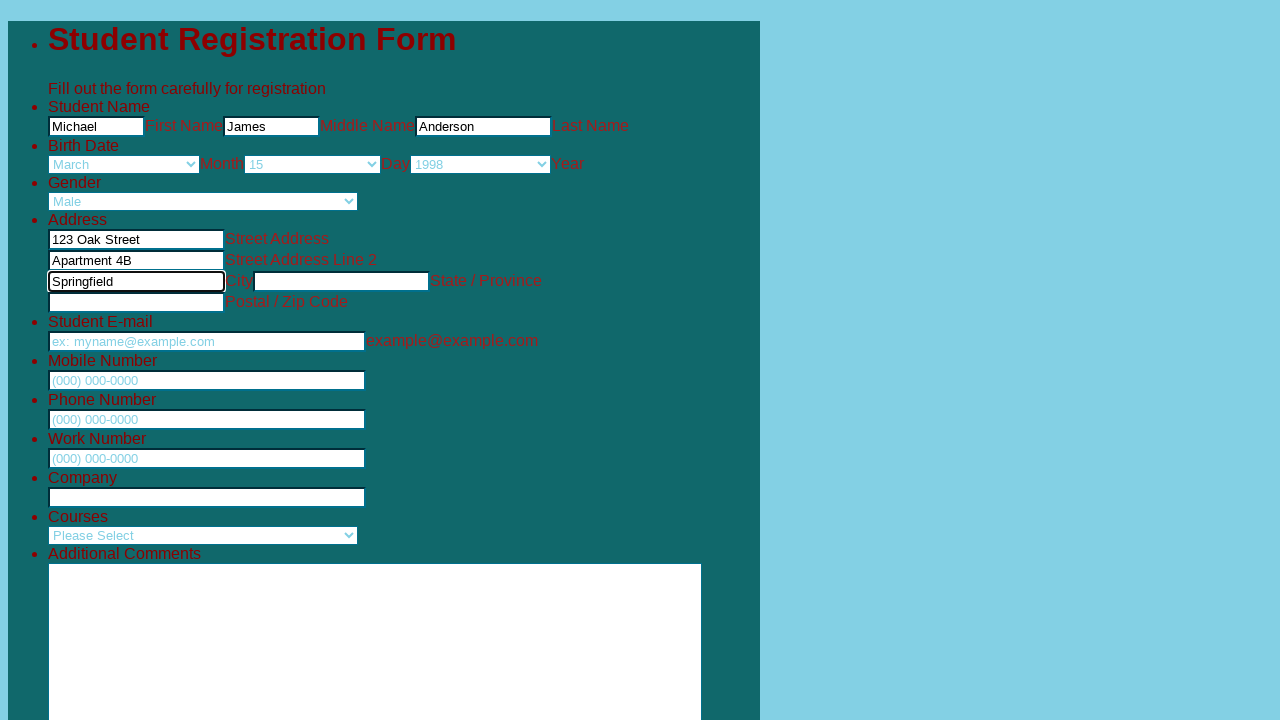

Filled state field with 'Illinois' on input[name='q23_address[state]']
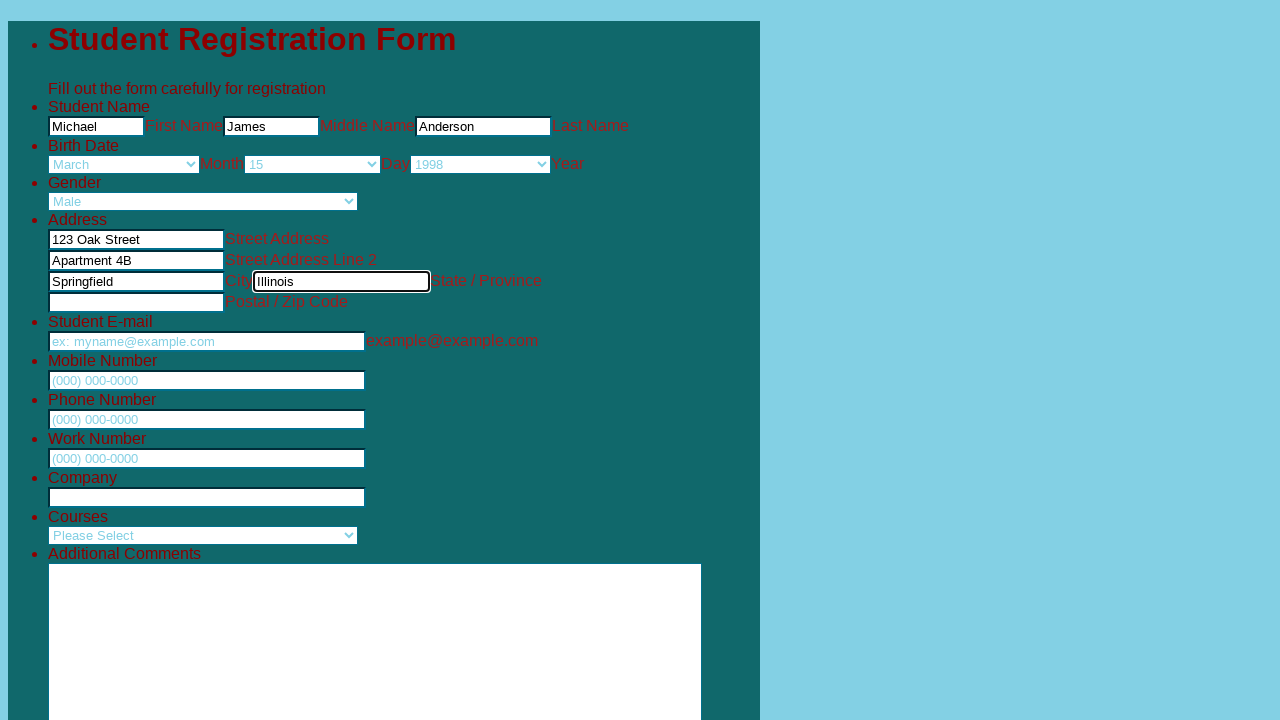

Filled postal code field with '62704' on input[name='q23_address[postal]']
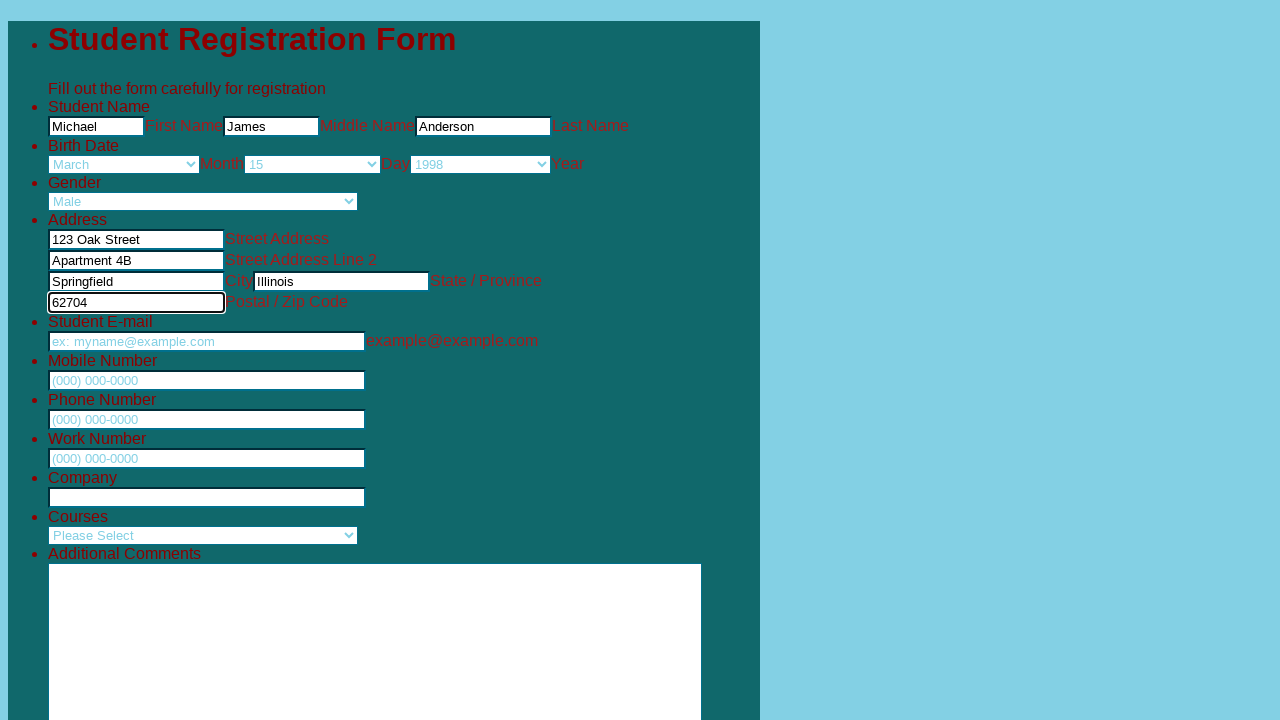

Filled email field with 'student456@example.com' on input[name='q6_studentEmail6']
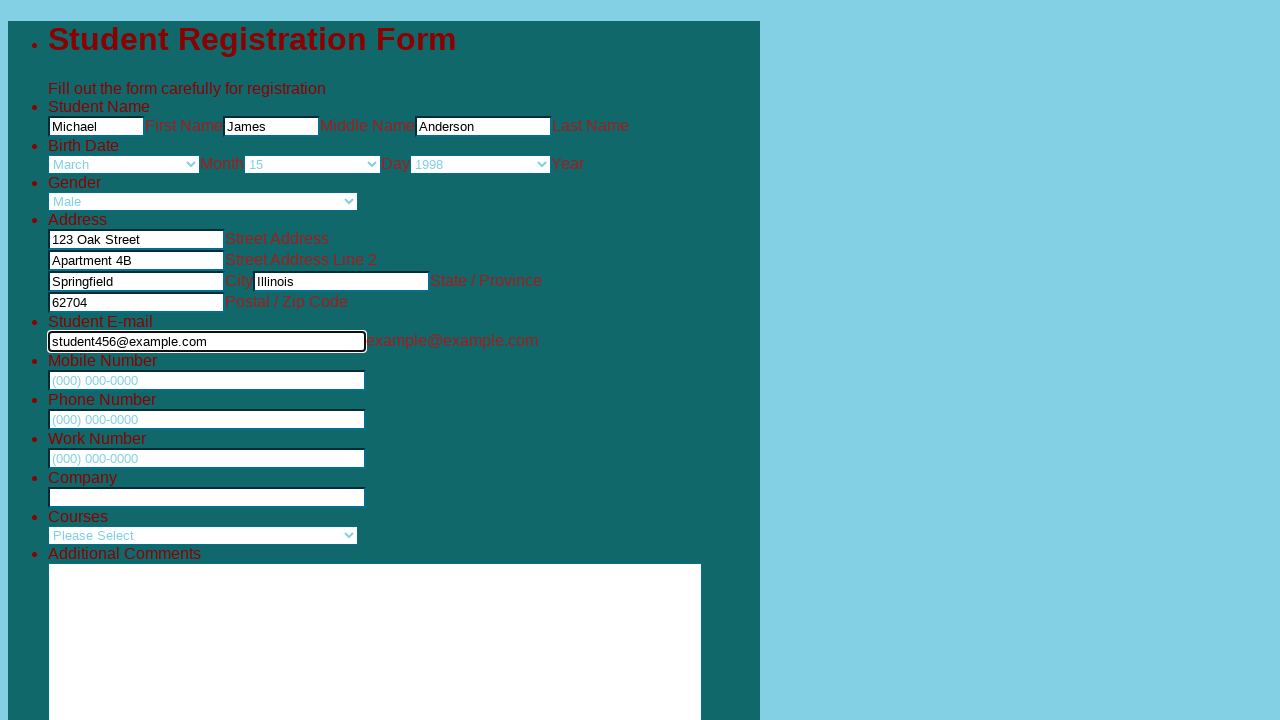

Filled mobile number field with '5551234567' on input[name='q27_mobileNumber[full]']
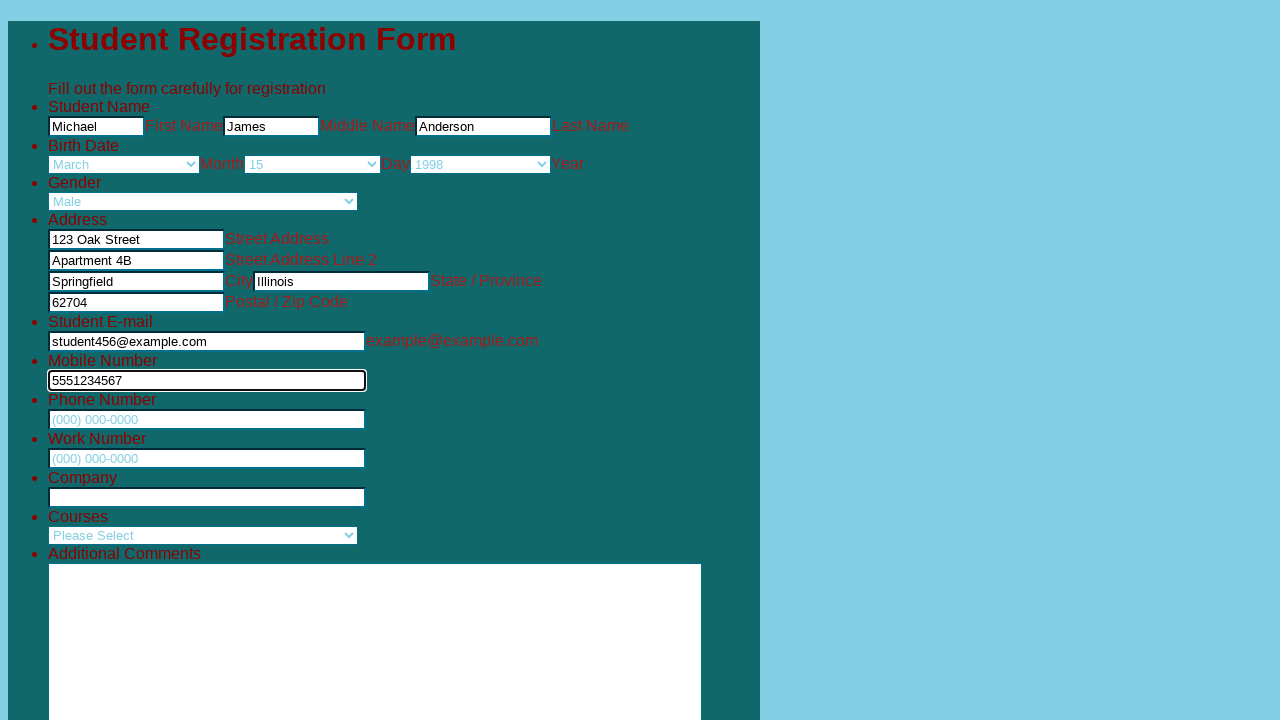

Filled phone number field with '5559876543' on input[name='q25_phoneNumber25[full]']
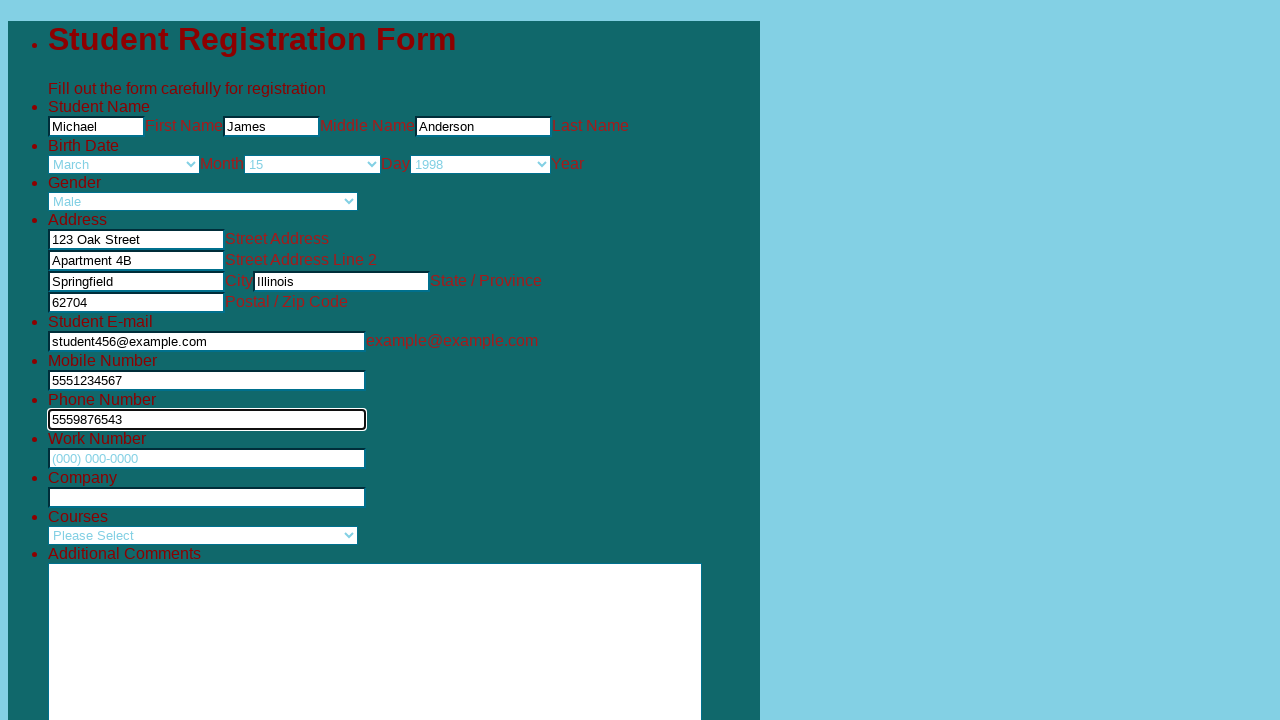

Filled work number field with '5555551234' on input[name='q26_workNumber[full]']
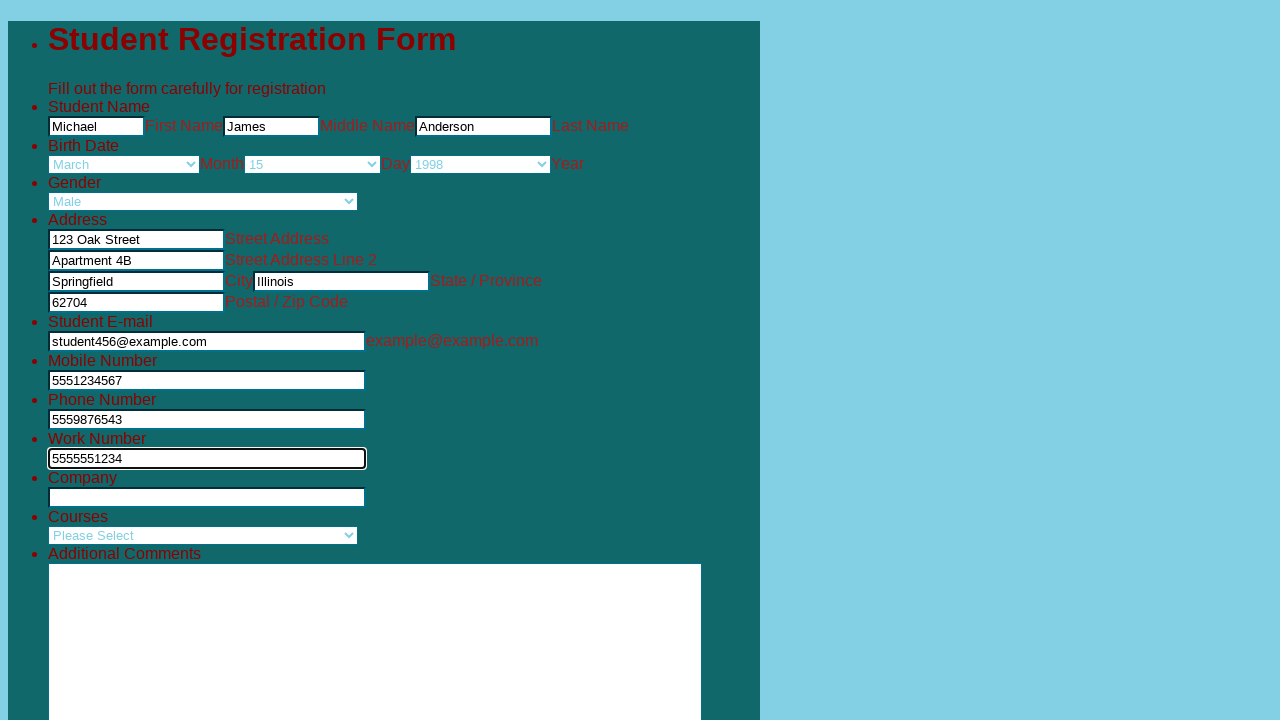

Filled company name field with 'Tech Solutions Inc' on input[name='q14_company']
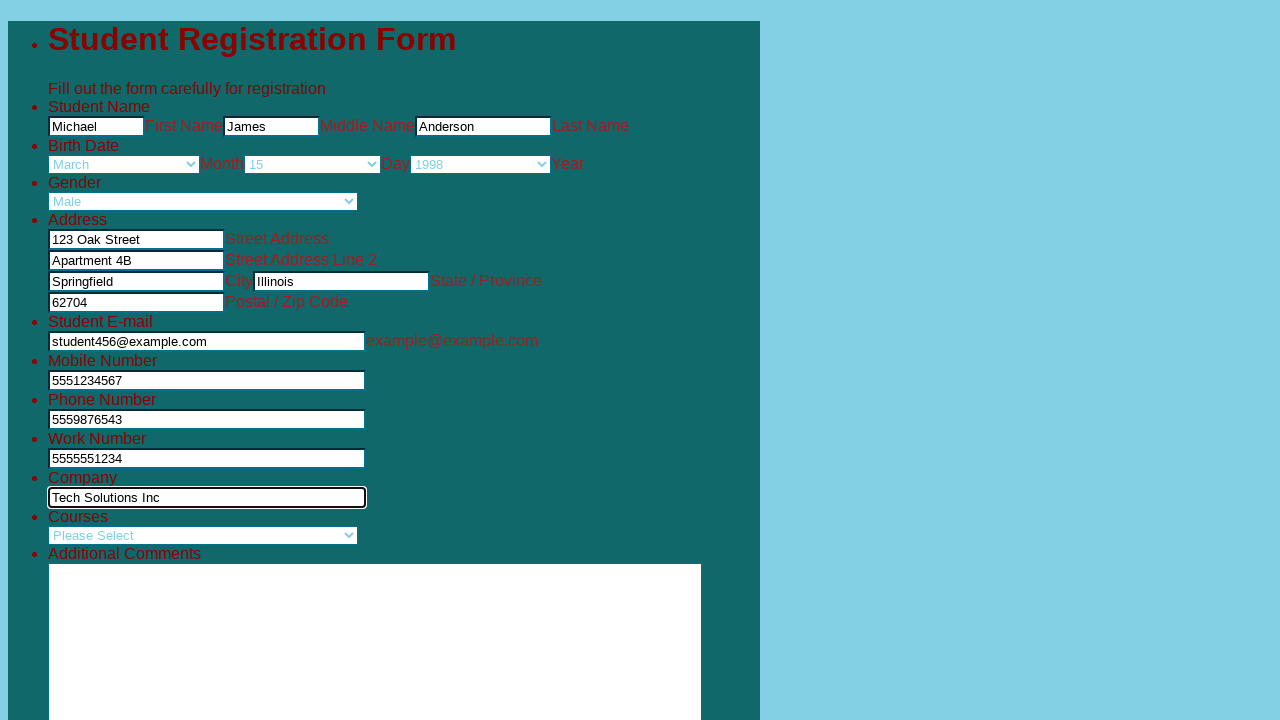

Selected course 'Math 101' on select[name='q46_courses']
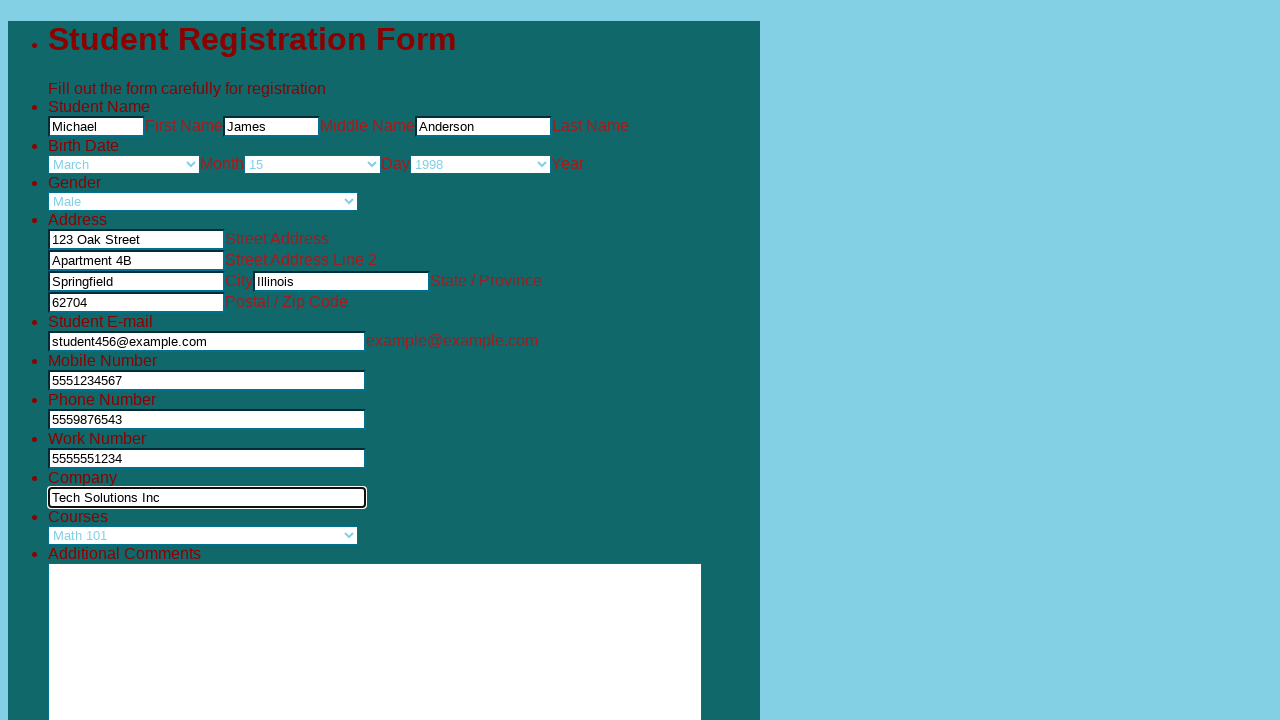

Filled comments field with course expectation message on textarea[name='q45_clickTo45']
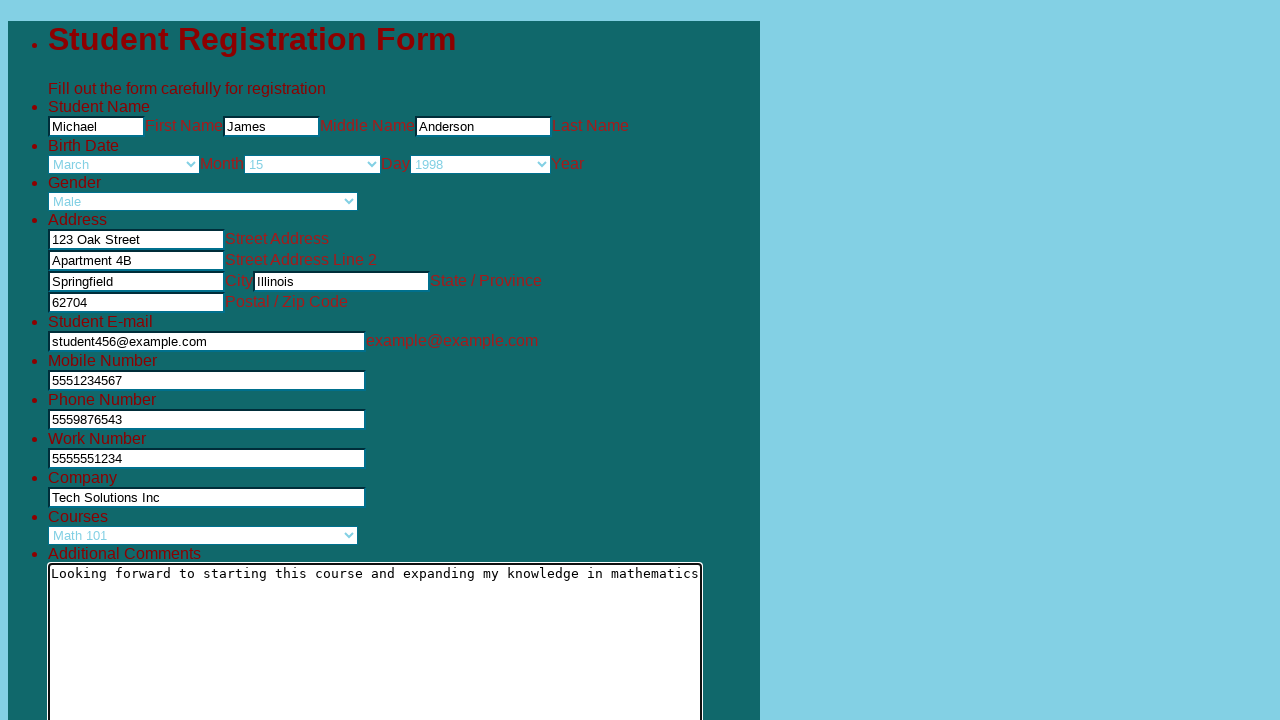

Clicked form submit button at (73, 642) on #input_20
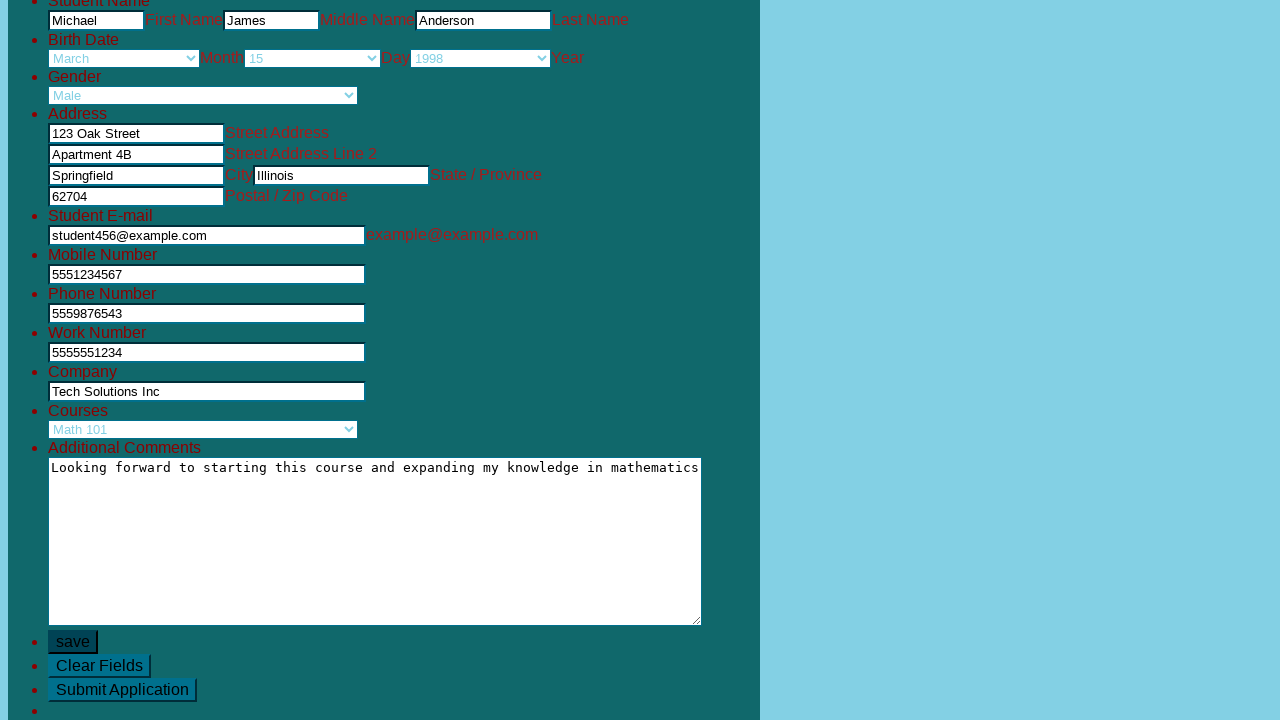

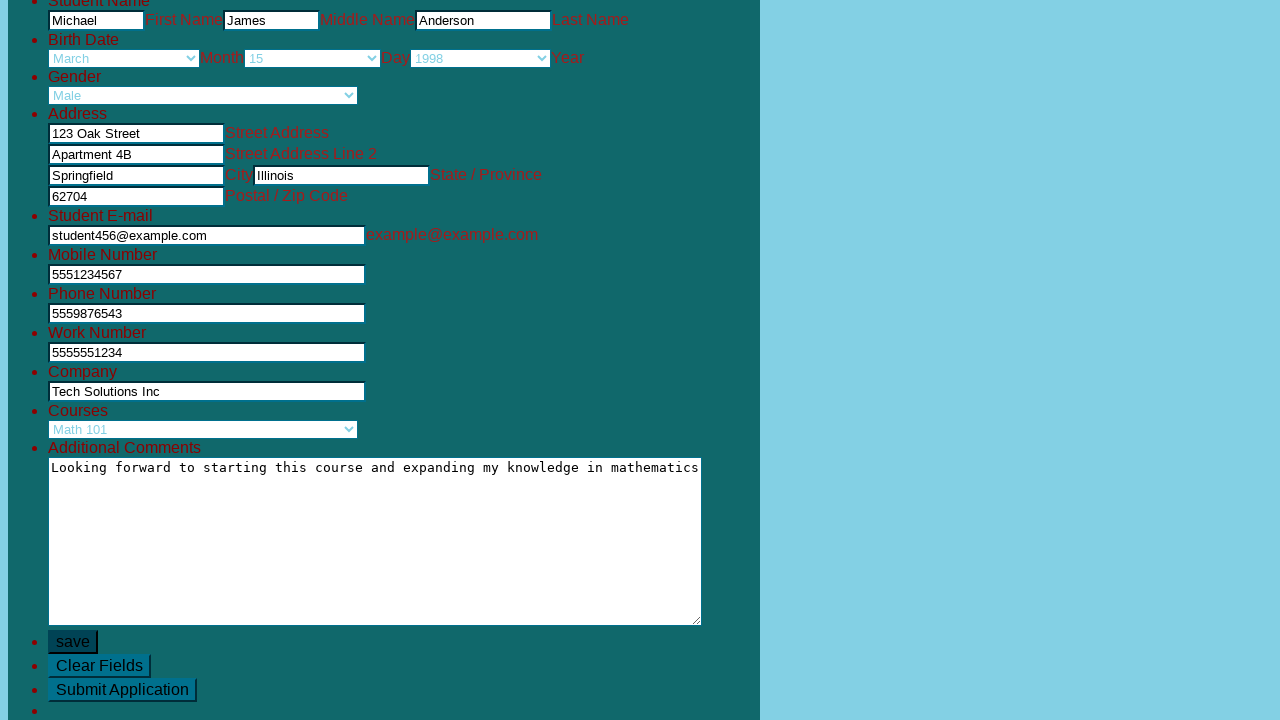